Tests an e-commerce flow by searching for products containing "ca", adding Cashews to cart, proceeding through checkout, agreeing to terms, and placing an order.

Starting URL: https://rahulshettyacademy.com/seleniumPractise/

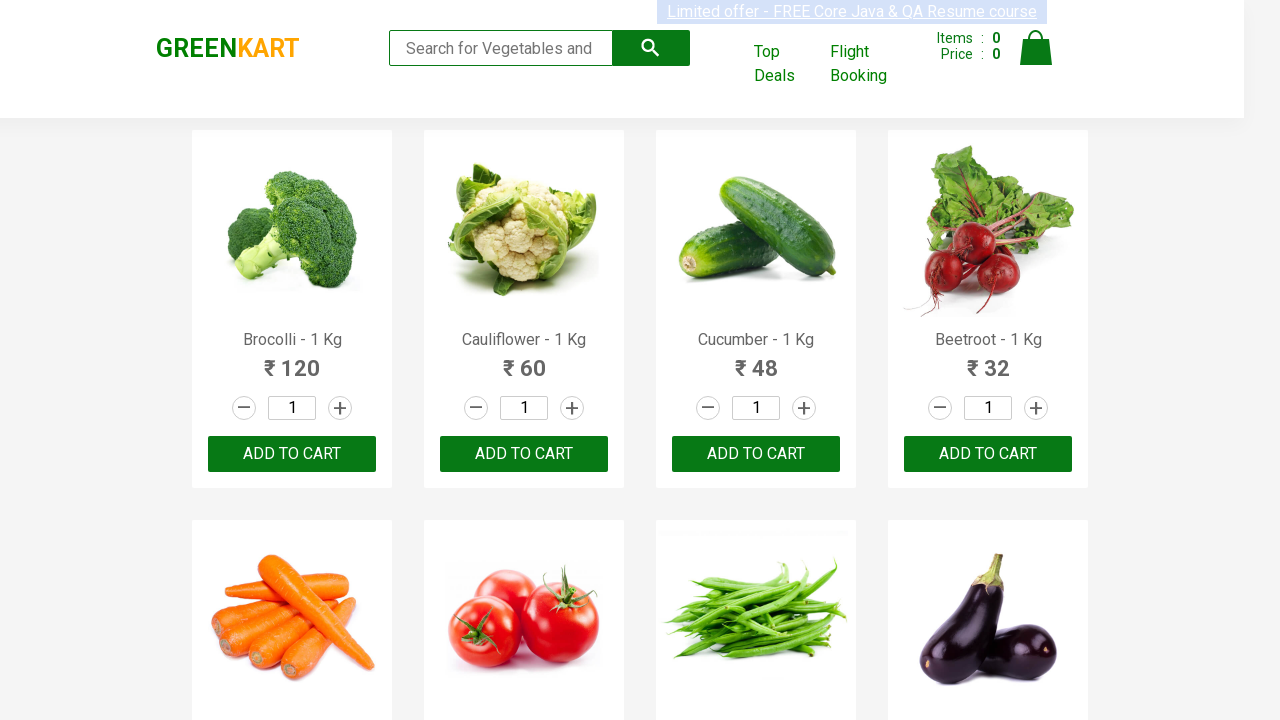

Filled search field with 'ca' on .search-keyword
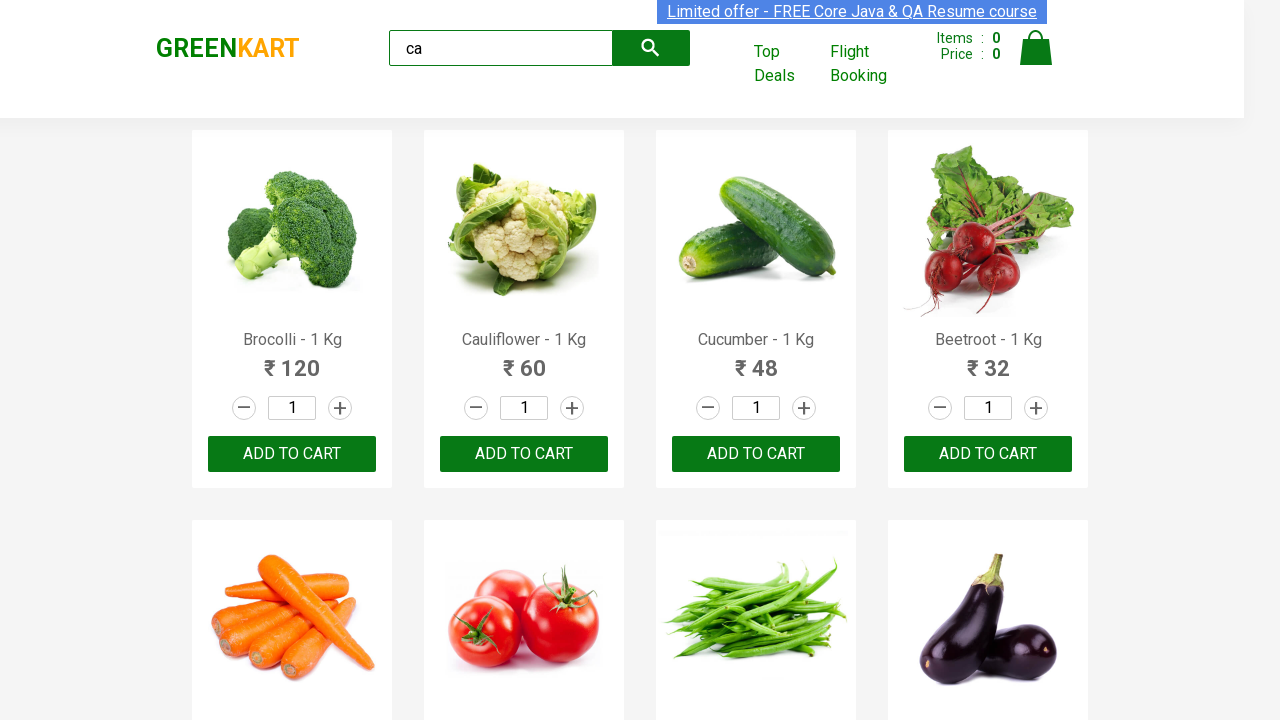

Products loaded on the page
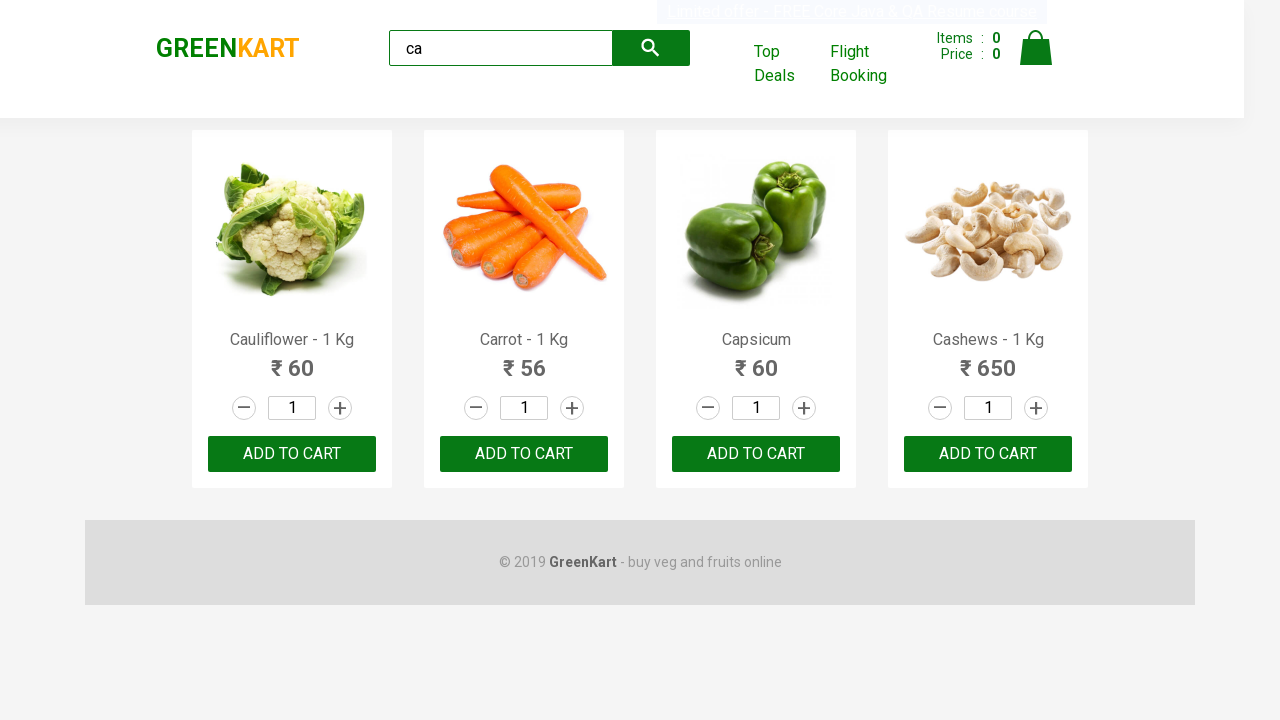

Clicked add to cart button for Cashews product at (988, 454) on .products .product >> nth=3 >> button
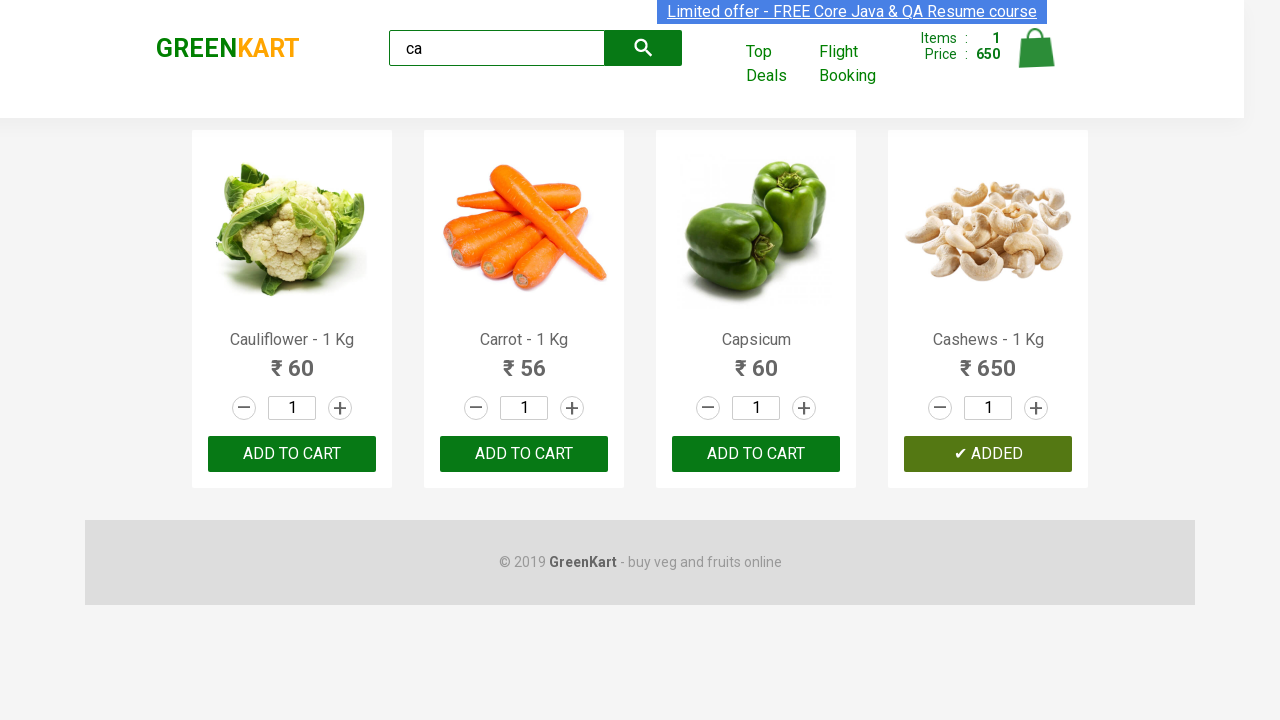

Clicked cart icon to view cart at (1036, 48) on .cart-icon > img
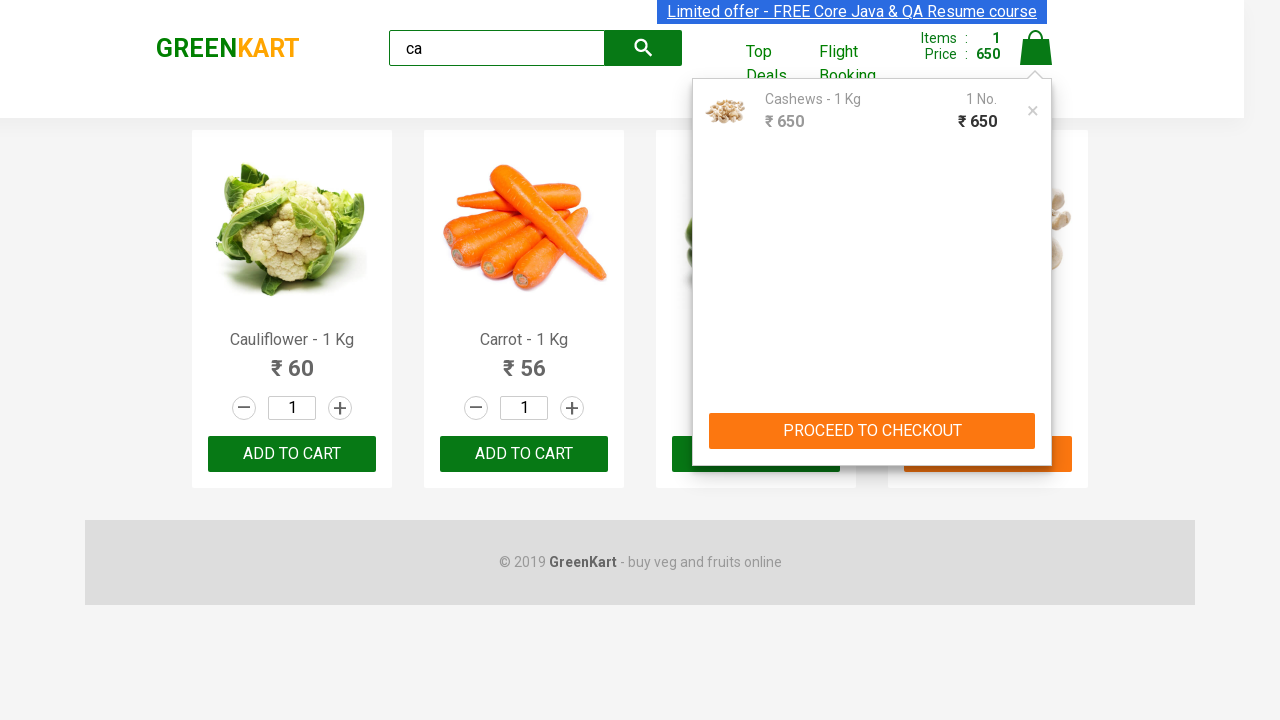

Clicked PROCEED TO CHECKOUT button at (872, 431) on text=PROCEED TO CHECKOUT
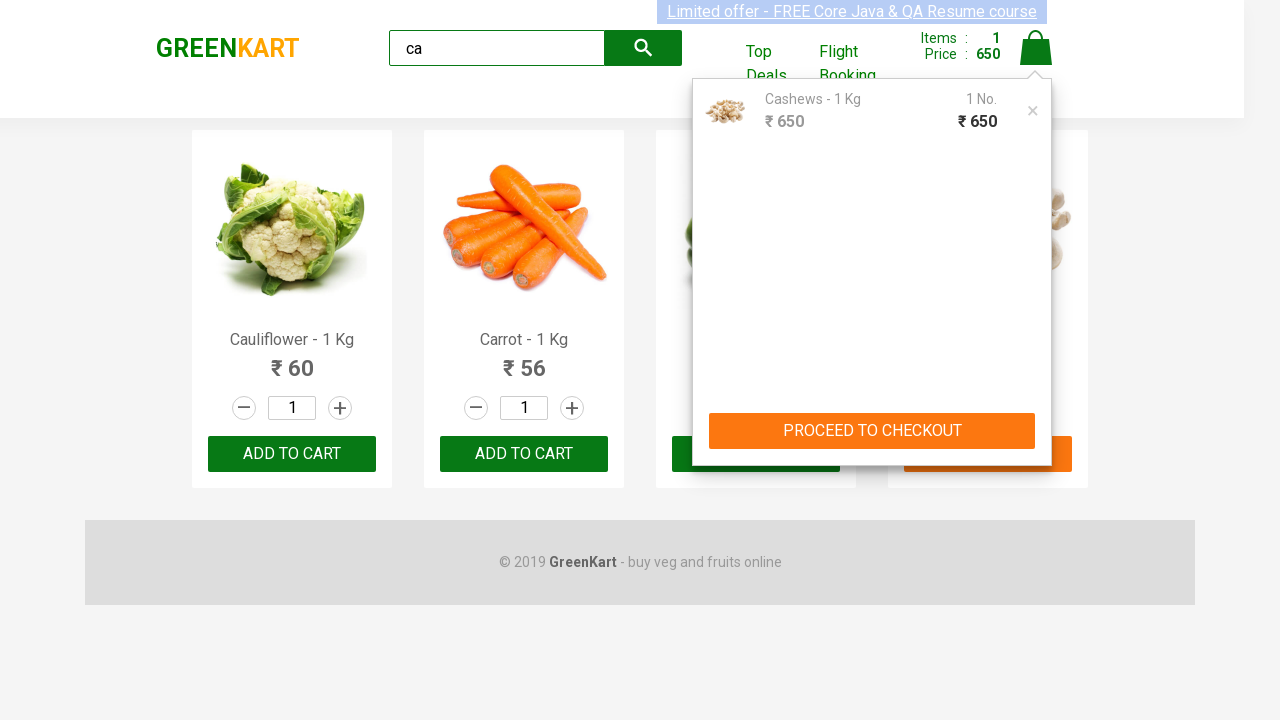

Clicked Place Order button at (1036, 420) on text=Place Order
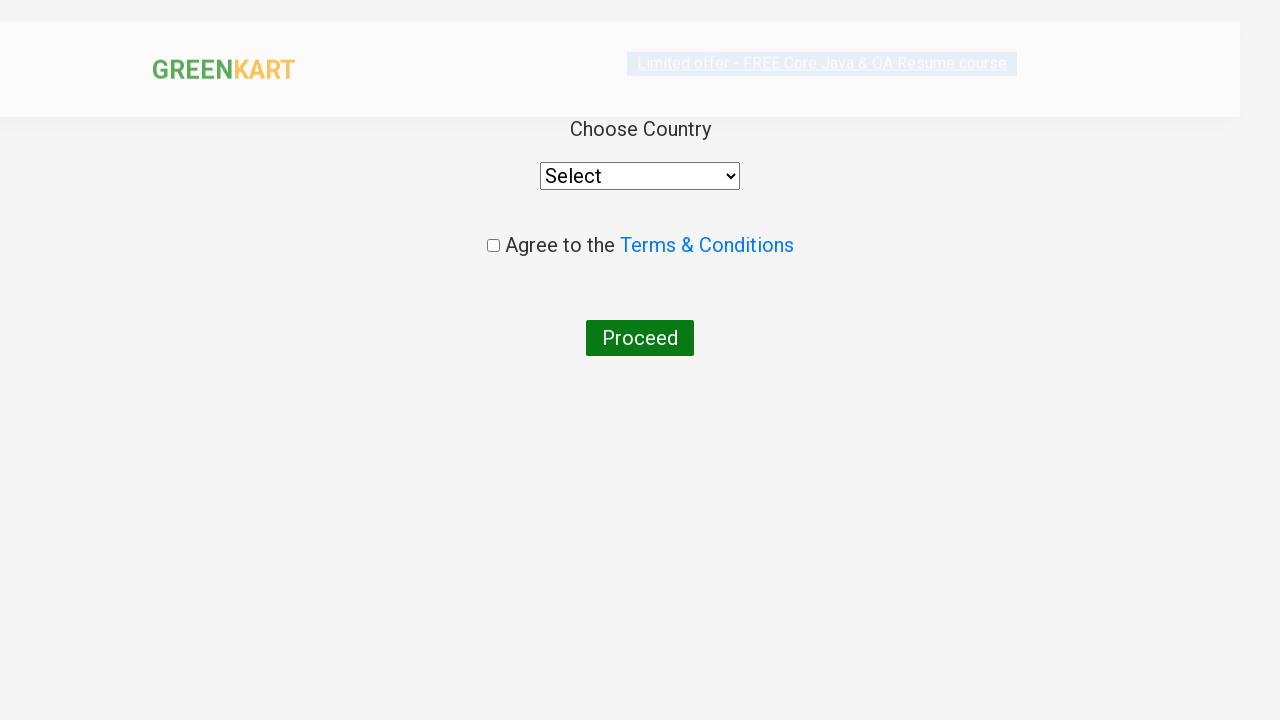

Checked agree to terms checkbox at (493, 246) on .chkAgree
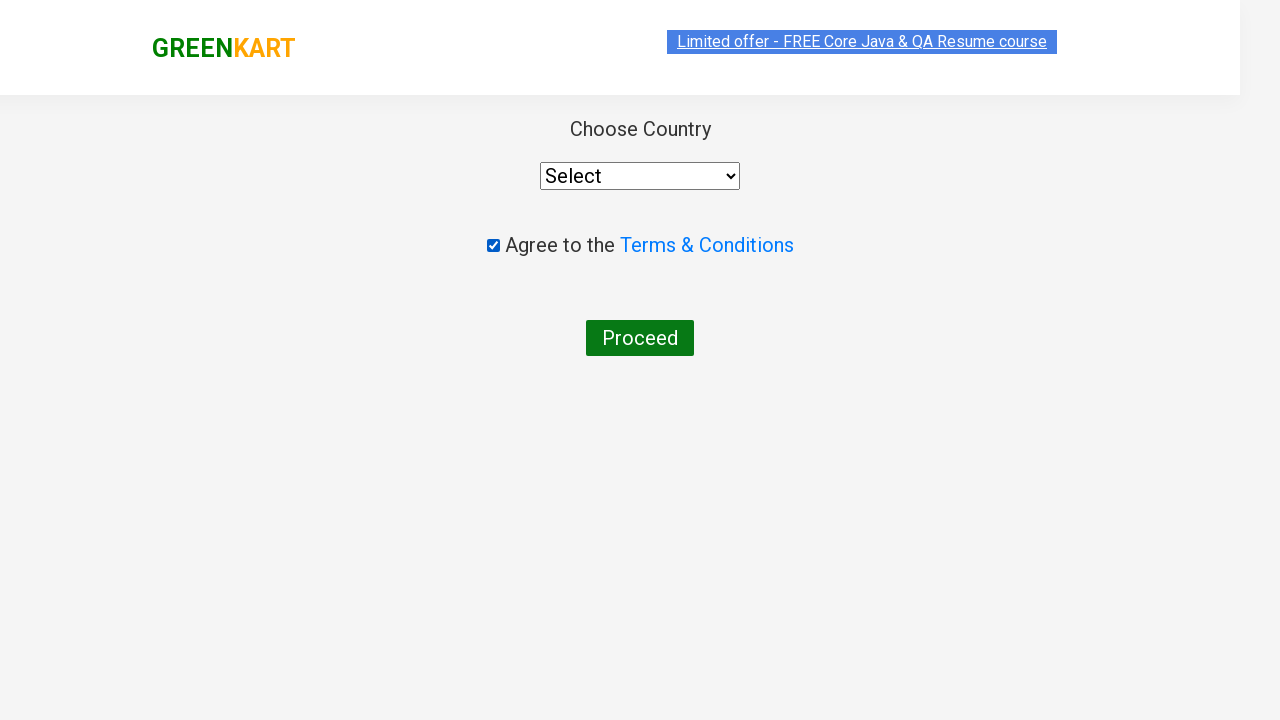

Clicked Proceed button to complete order at (640, 338) on text=Proceed
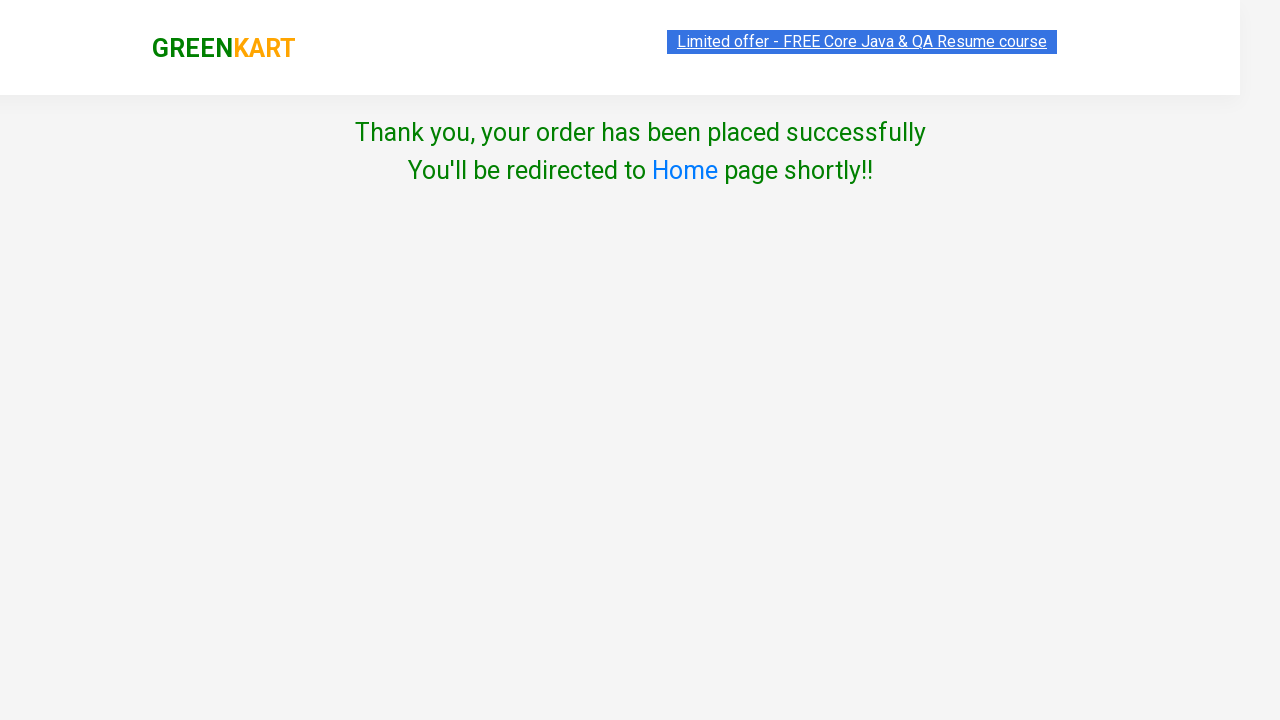

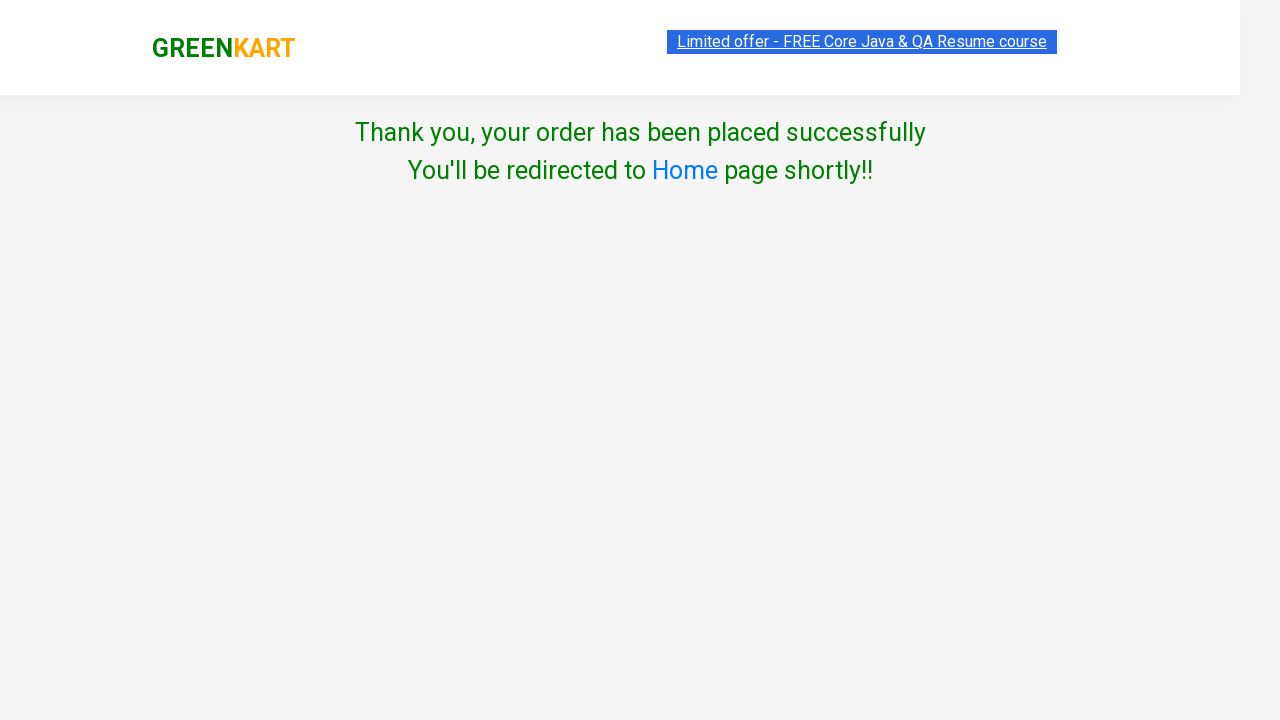